Tests the Playwright documentation homepage by verifying the page title contains "Playwright" and clicking the "Get started" link to navigate to the intro page.

Starting URL: https://playwright.dev/

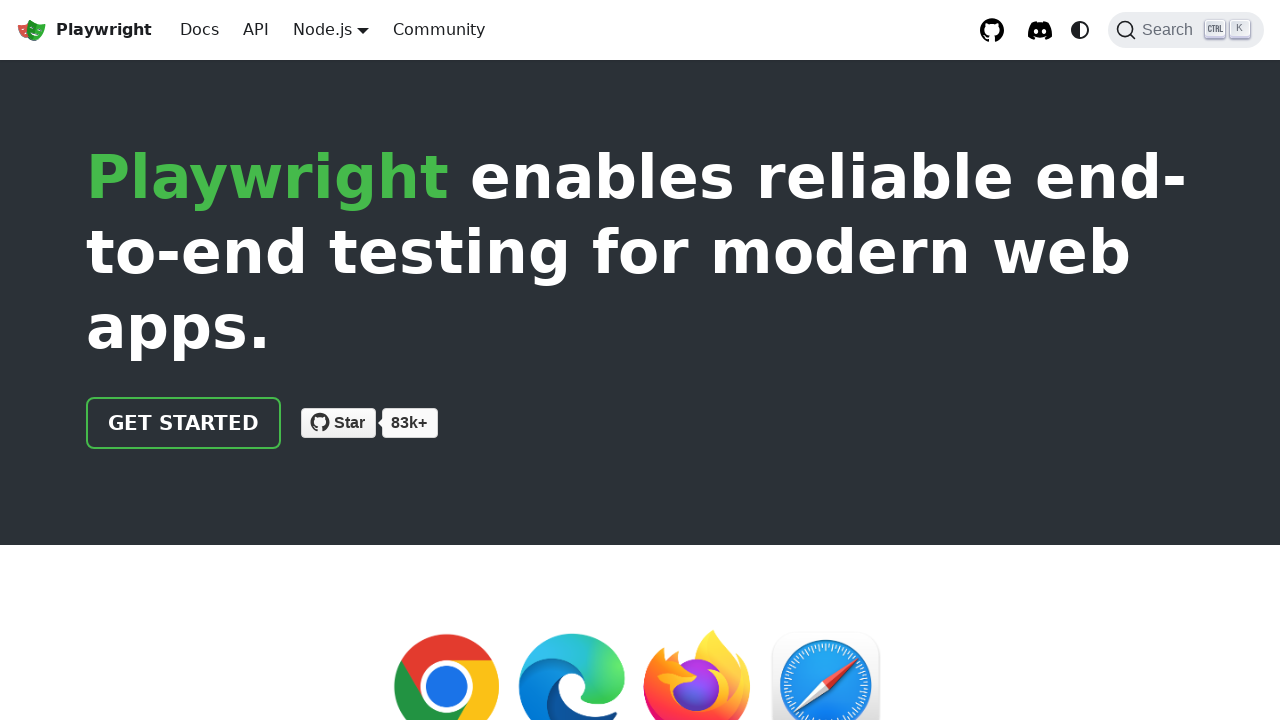

Verified page title contains 'Playwright'
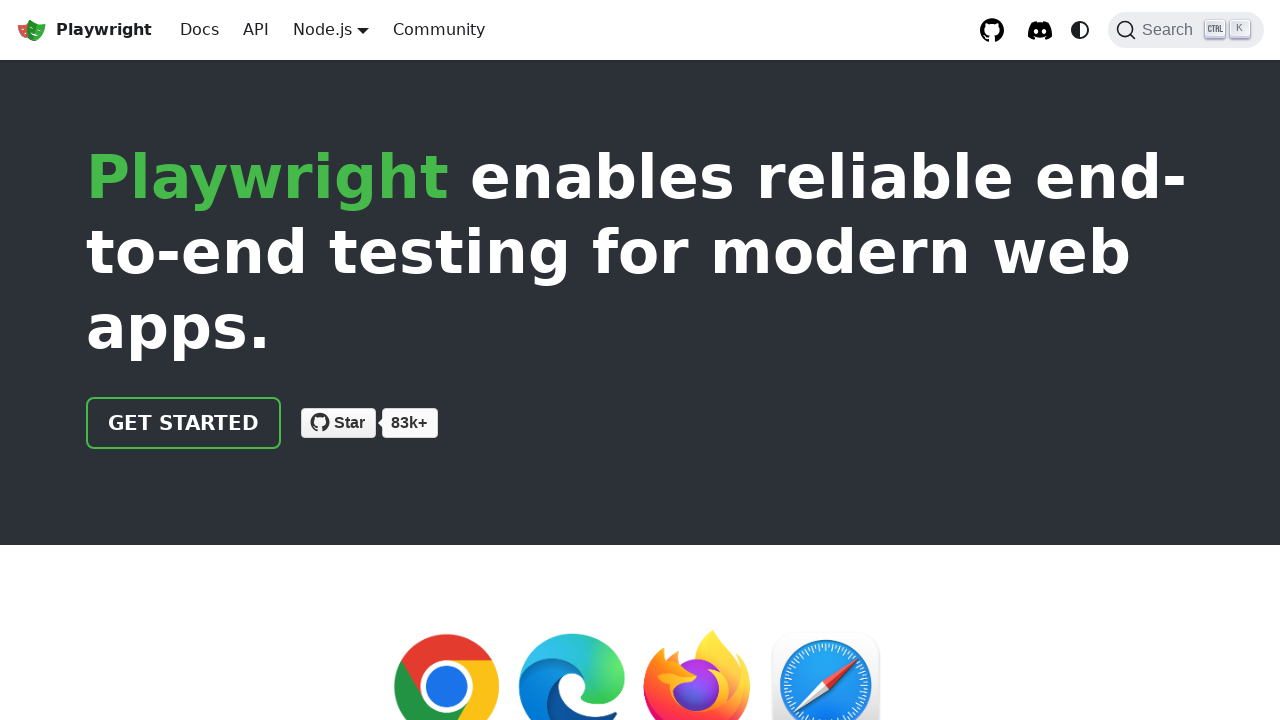

Clicked the 'Get started' link at (184, 423) on text=Get started
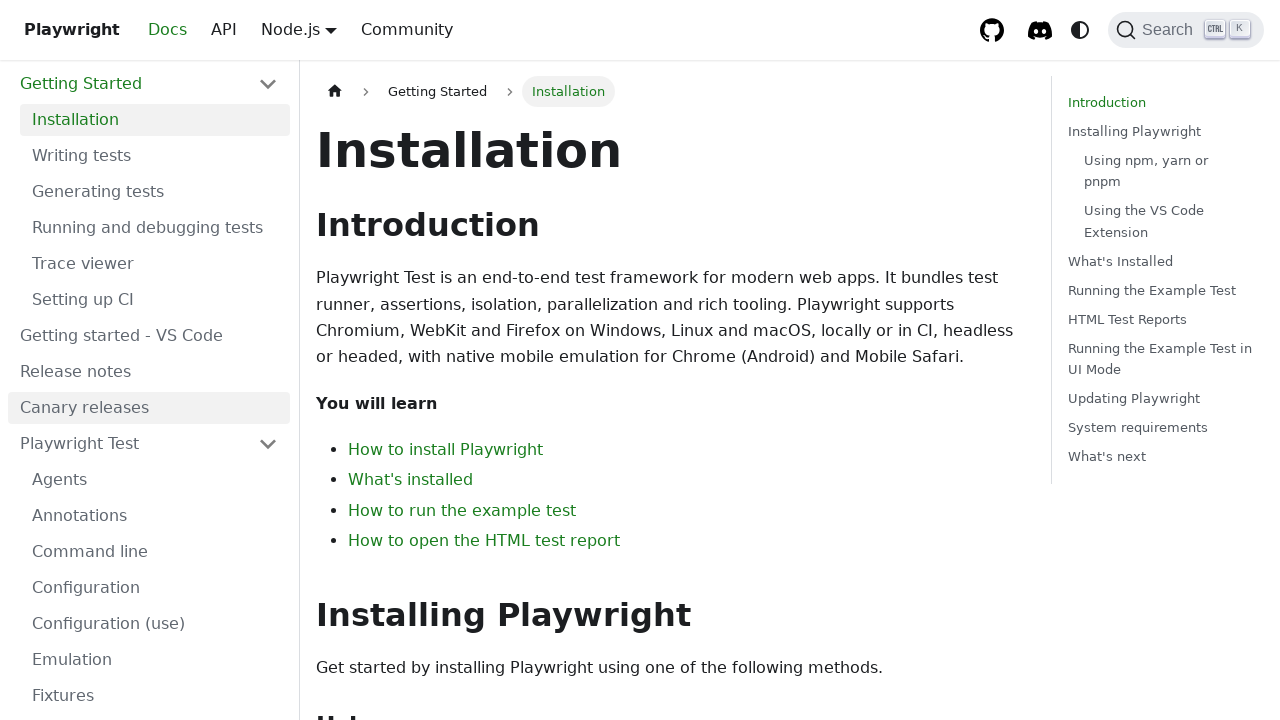

Waited for navigation to intro page
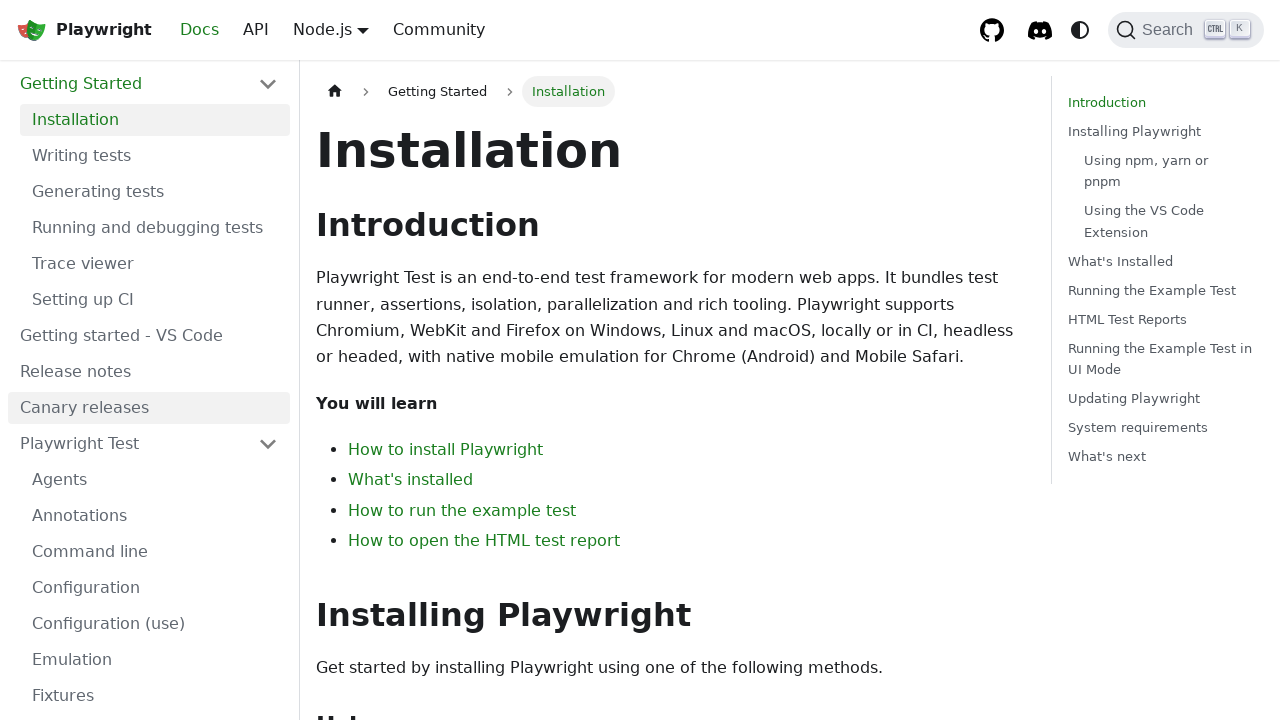

Verified URL contains 'intro'
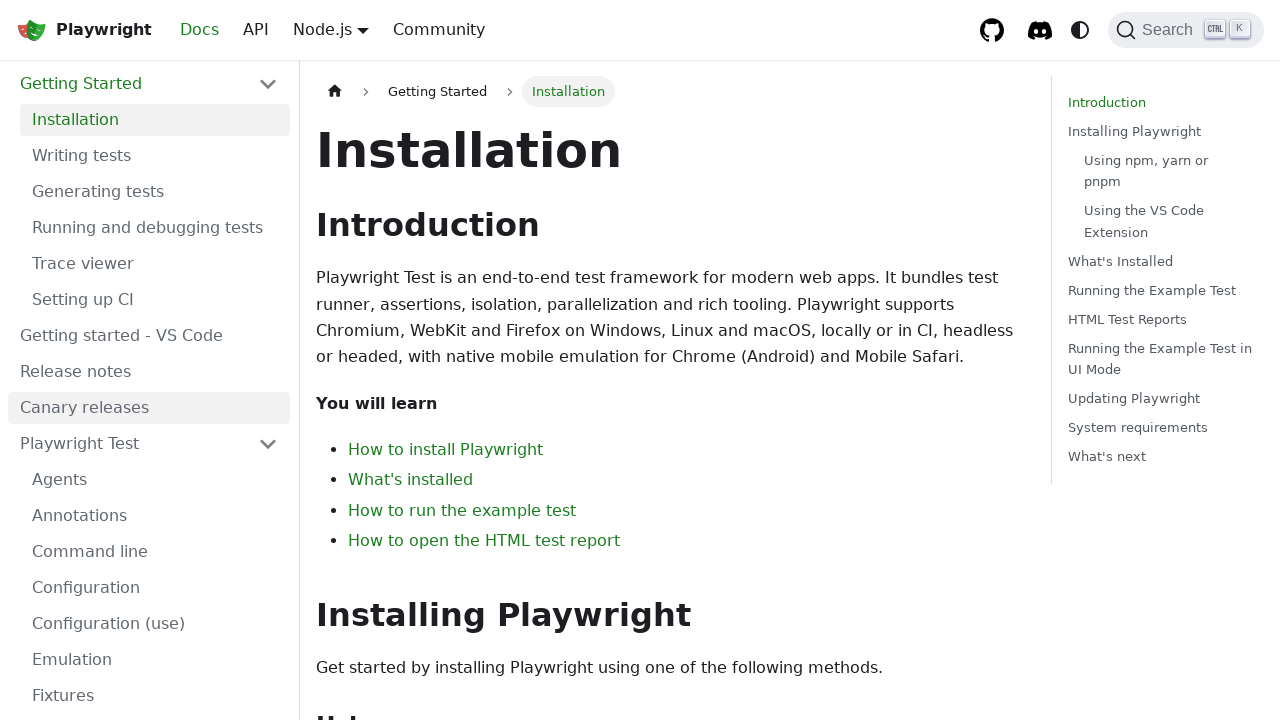

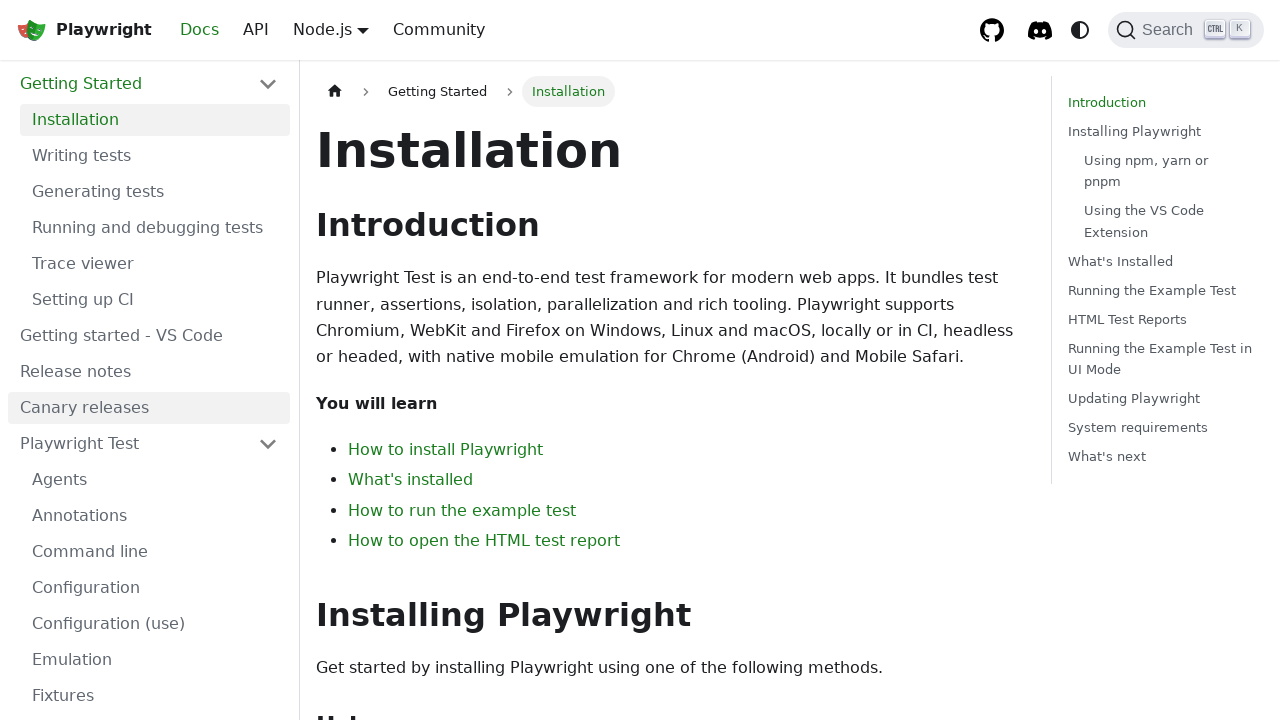